Tests dynamic content loading by clicking a start button and waiting for dynamically loaded text to appear

Starting URL: https://the-internet.herokuapp.com/dynamic_loading/1

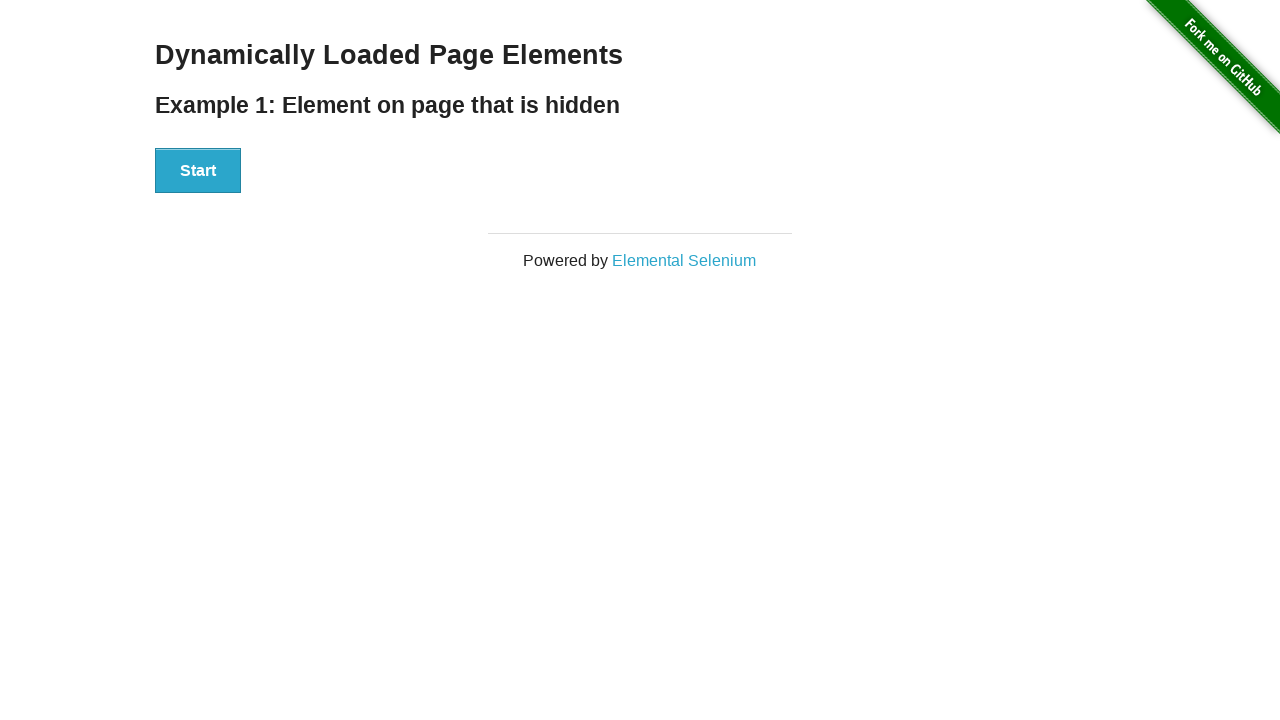

Clicked the start button to trigger dynamic content loading at (198, 171) on #start button
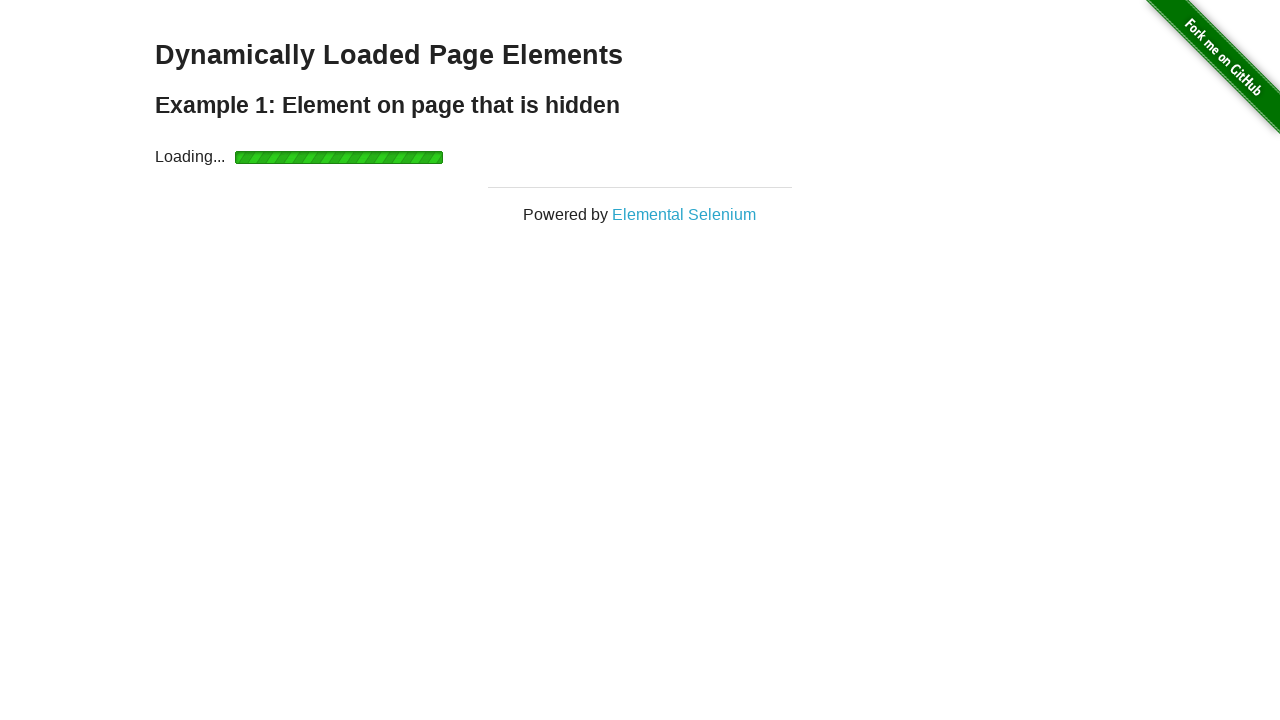

Dynamically loaded element became visible
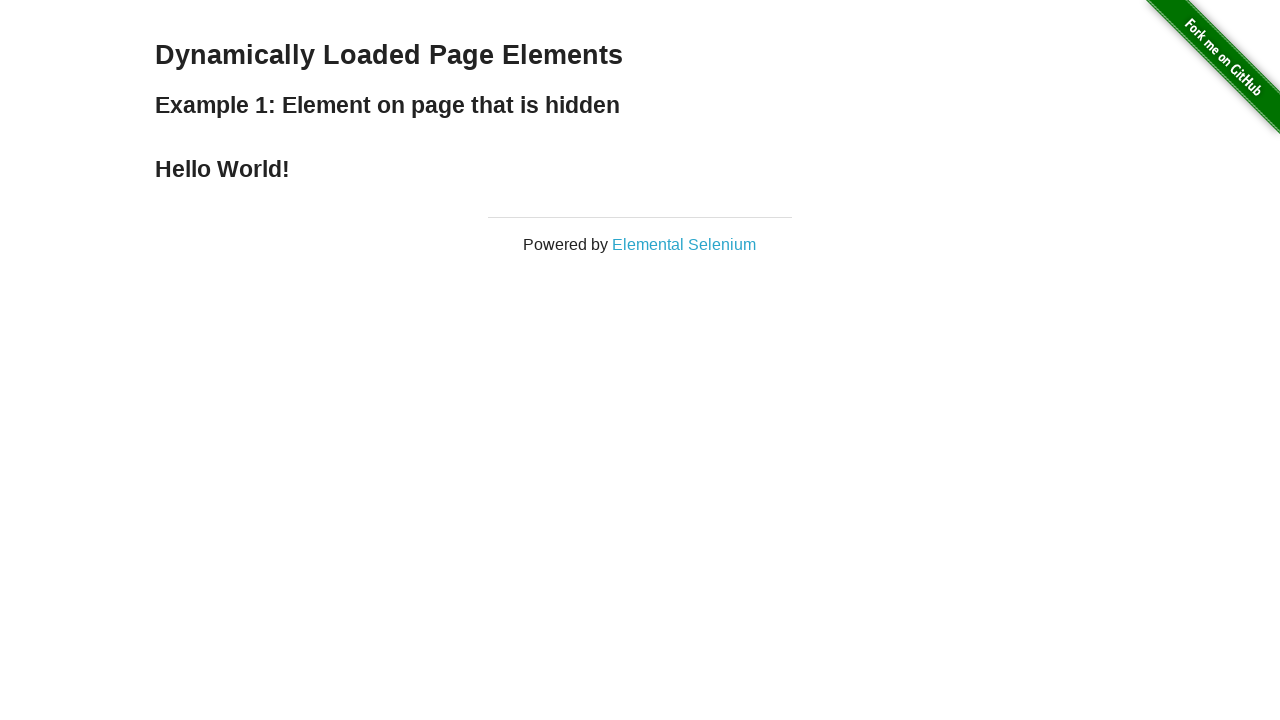

Retrieved dynamically loaded text: 
    Hello World!
  
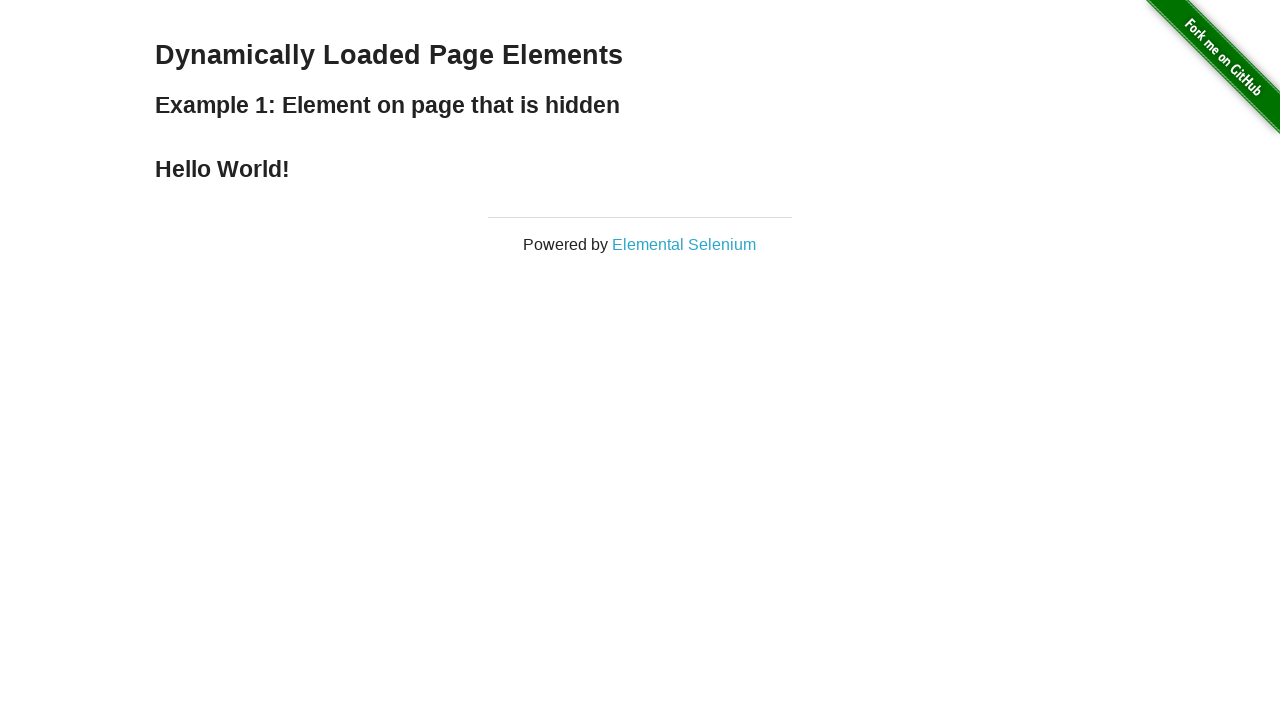

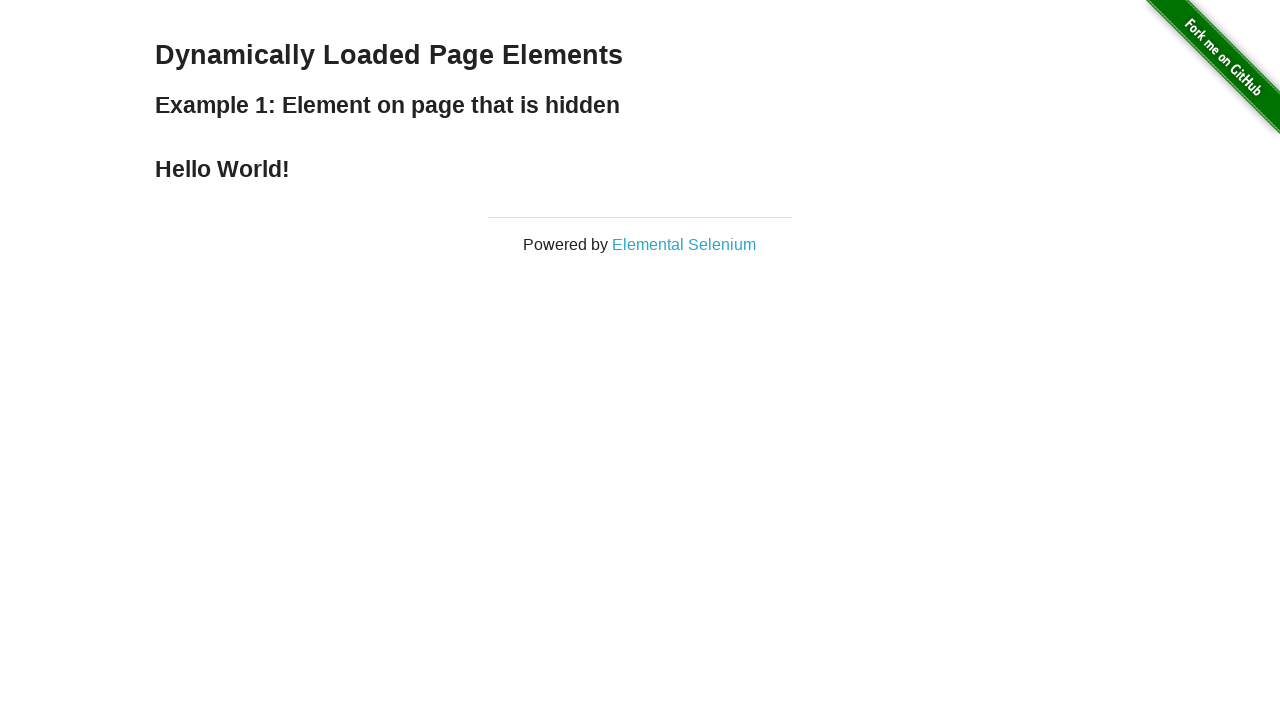